Tests page scrolling functionality by scrolling to the bottom of the page and then scrolling back up to the top position on a countries information page.

Starting URL: https://www.infoplease.com/countries

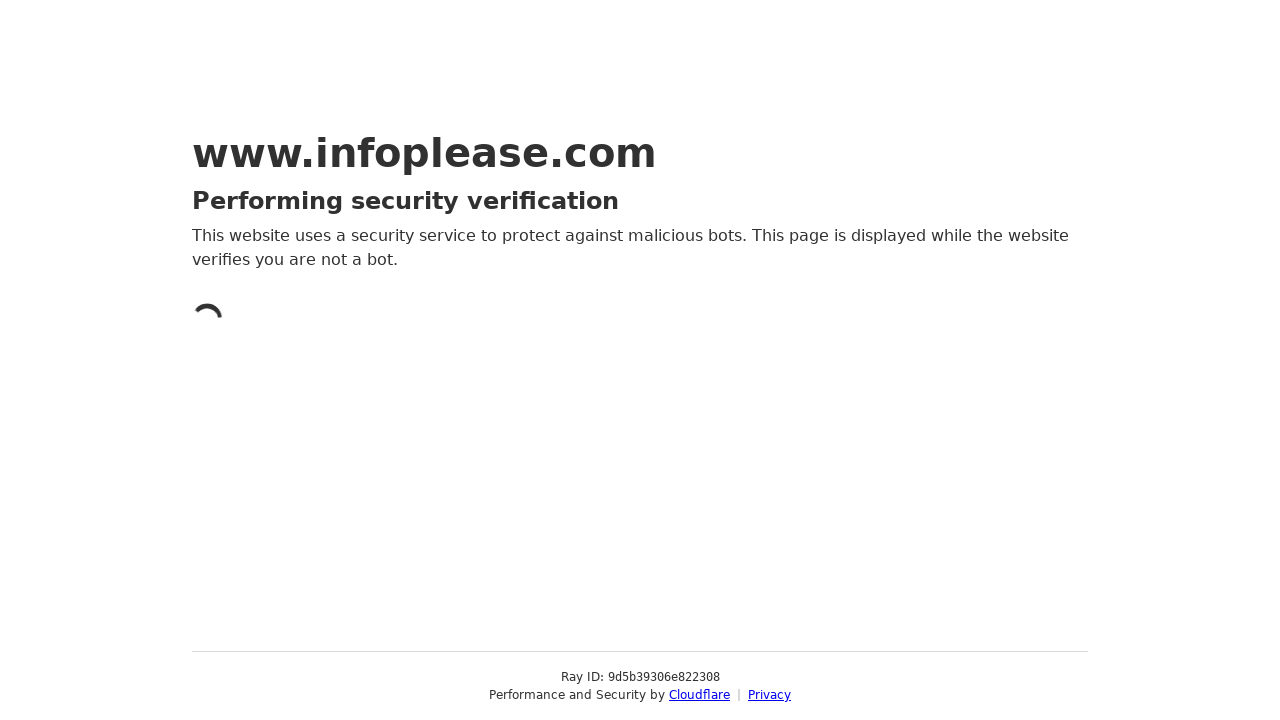

Waited for page to load (domcontentloaded state)
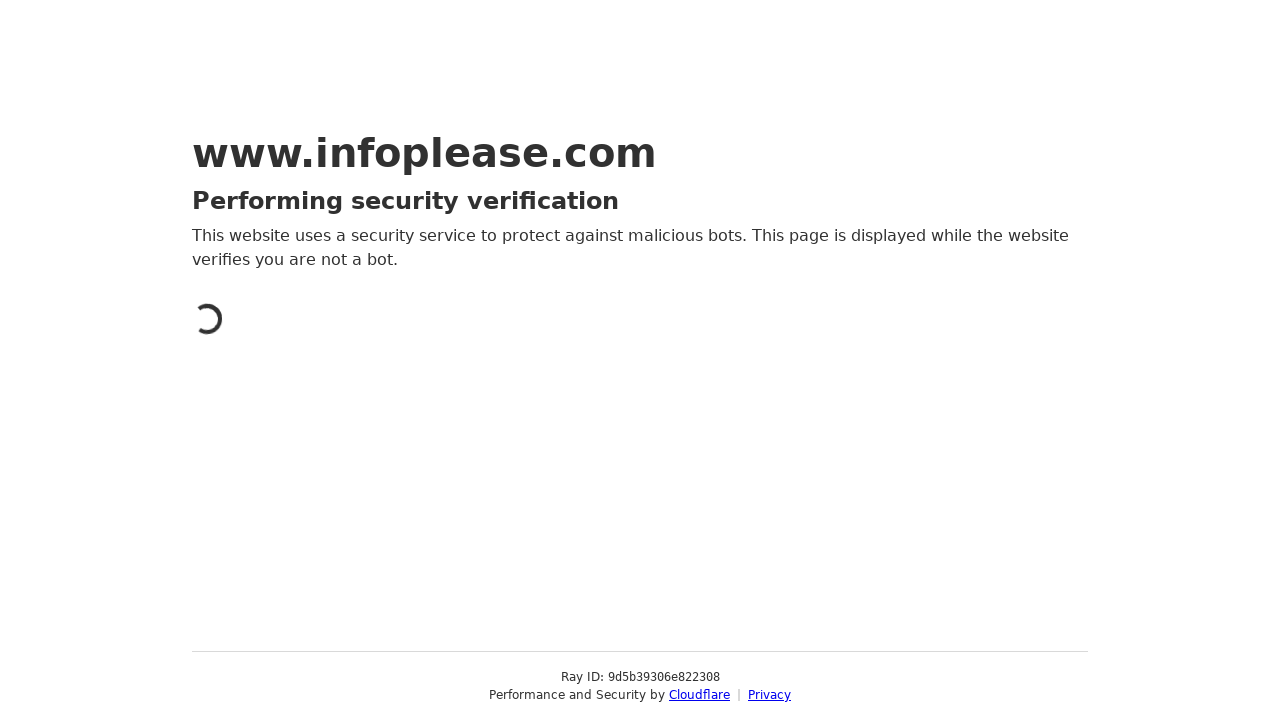

Scrolled down to the bottom of the countries information page
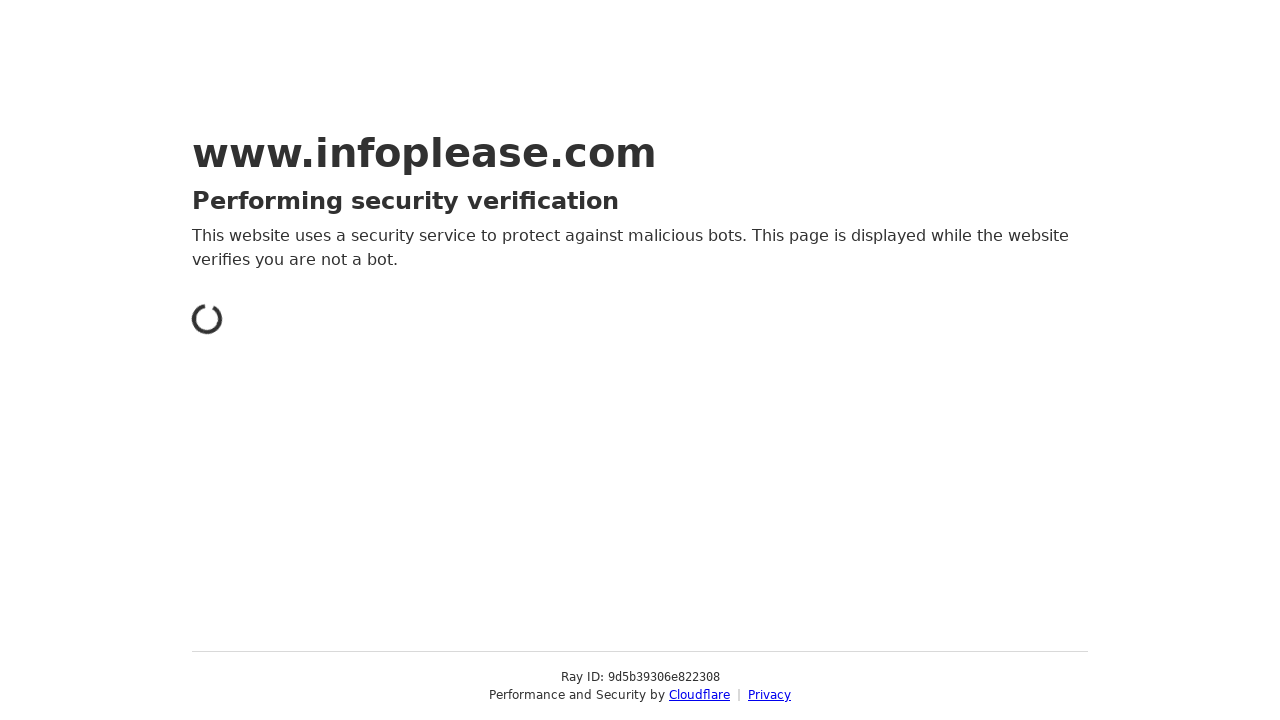

Waited 2 seconds to observe the scroll down
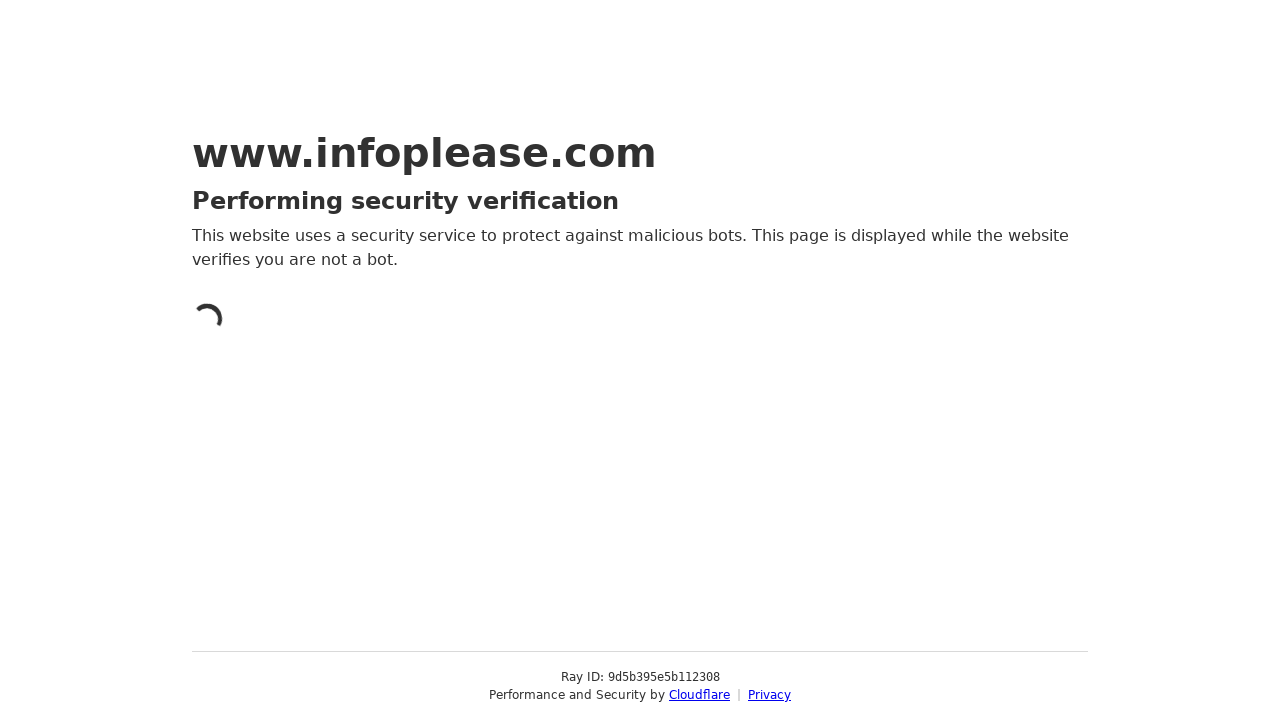

Scrolled back up to the top of the page
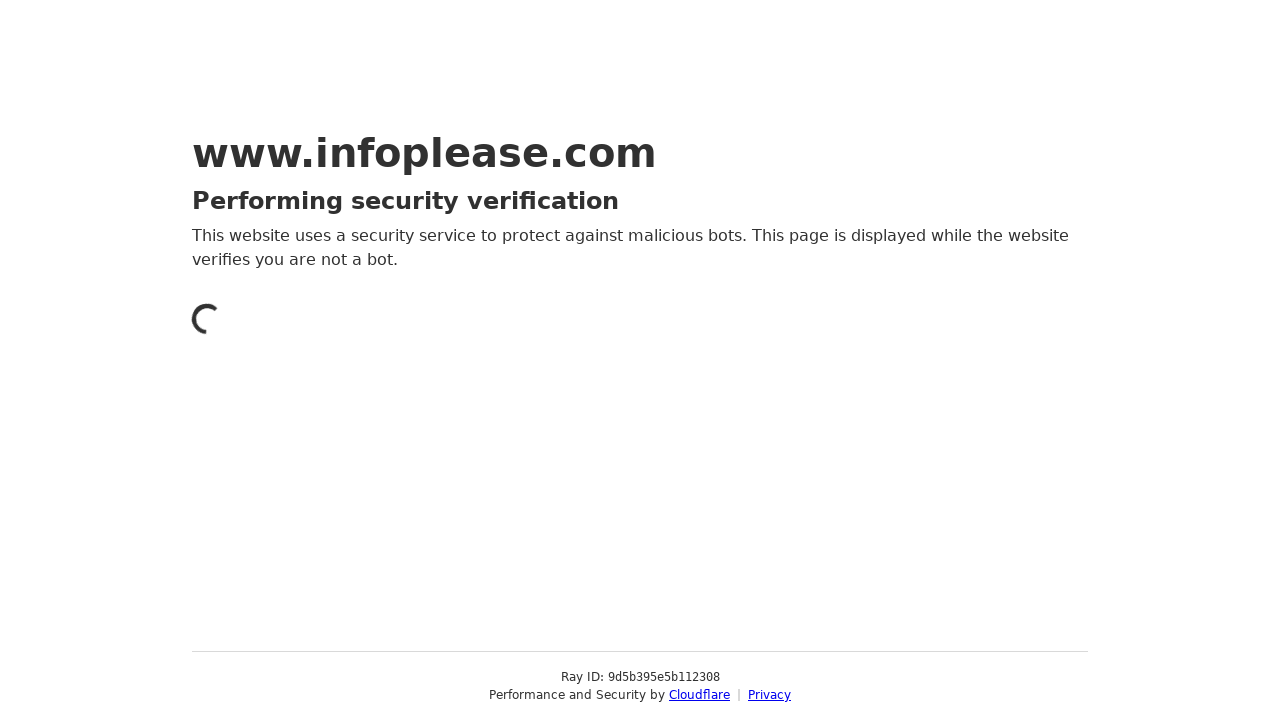

Waited 2 seconds to observe the scroll back to top
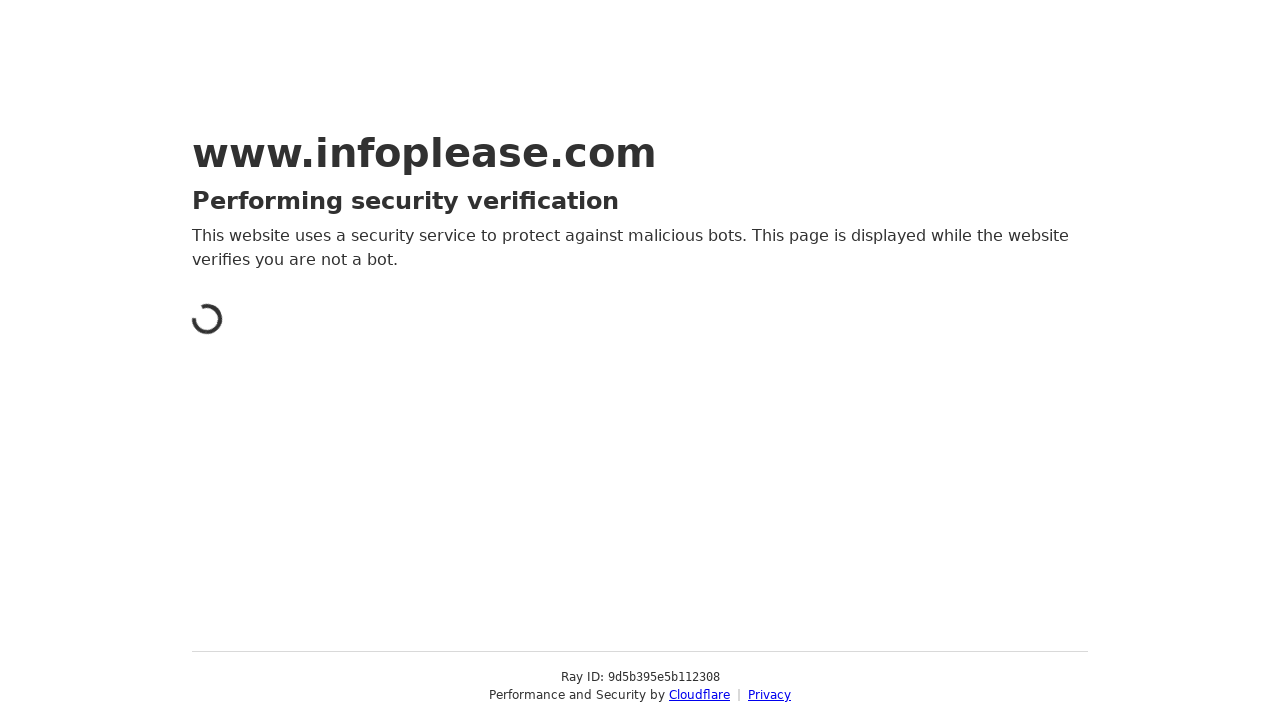

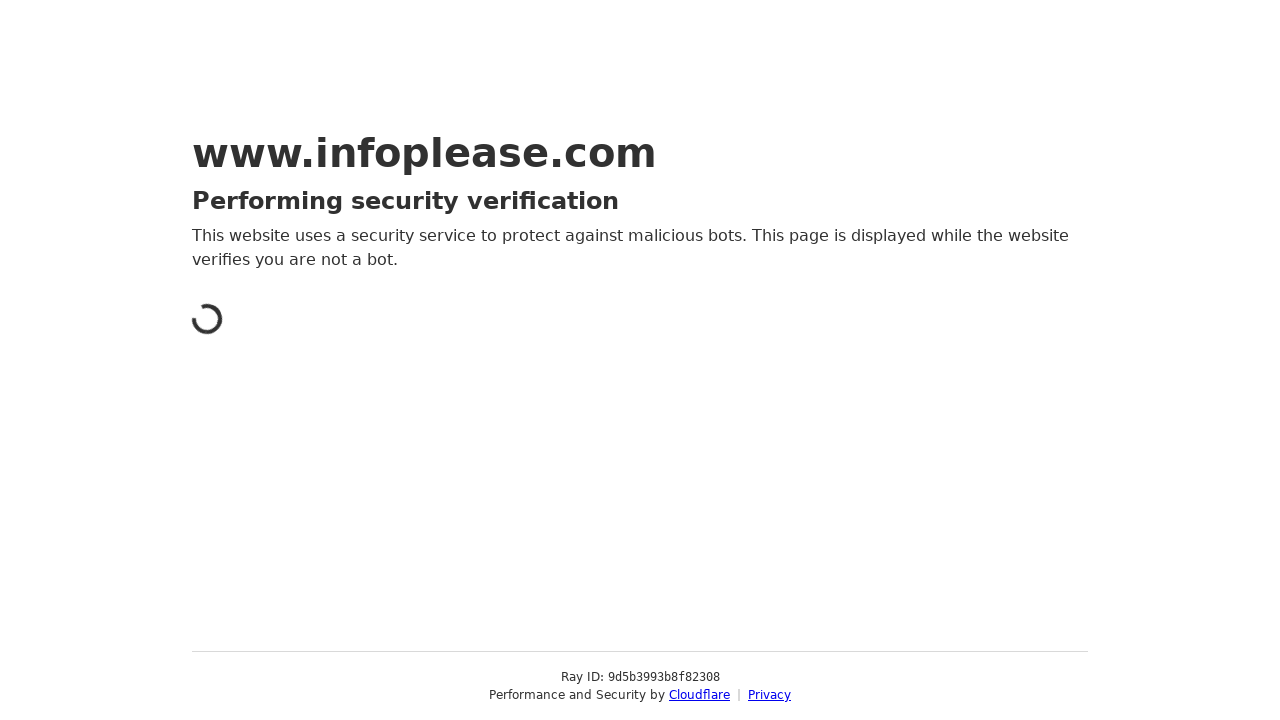